Solves a math challenge by reading a value from the page, calculating log(abs(12*sin(x))), filling in the answer, checking required checkboxes, and submitting the form.

Starting URL: http://suninjuly.github.io/math.html

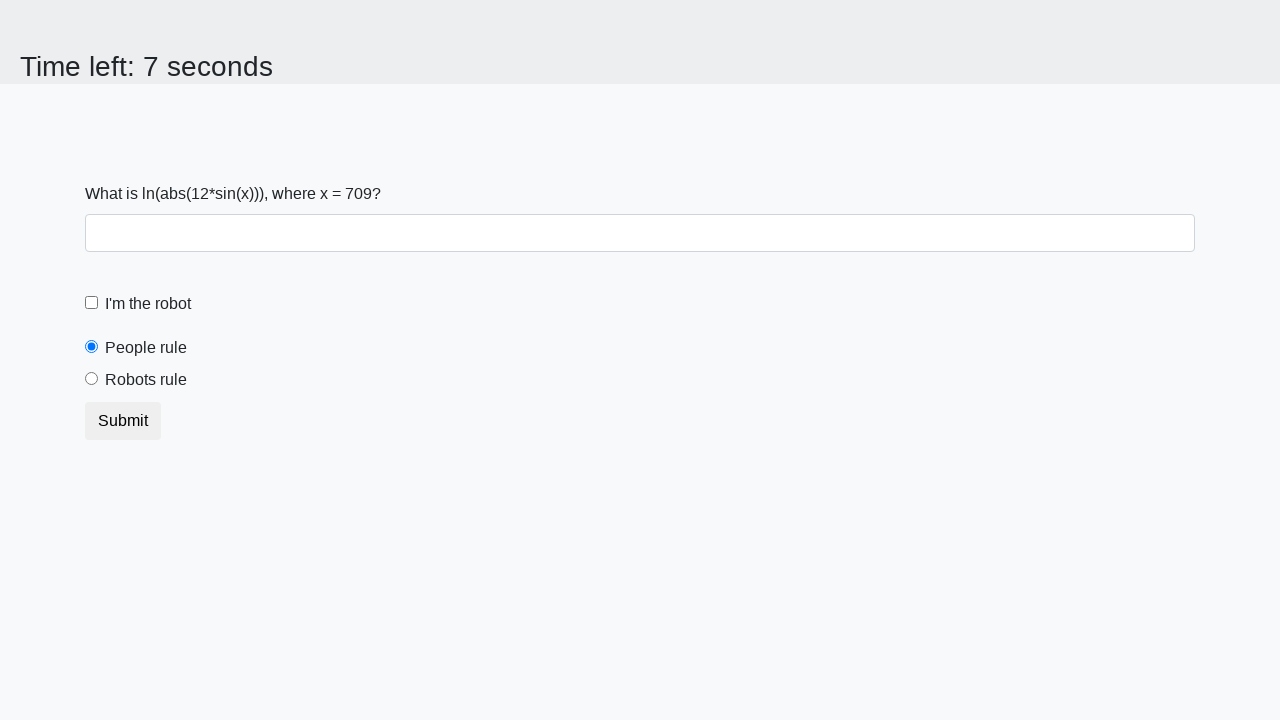

Located the x value element on the page
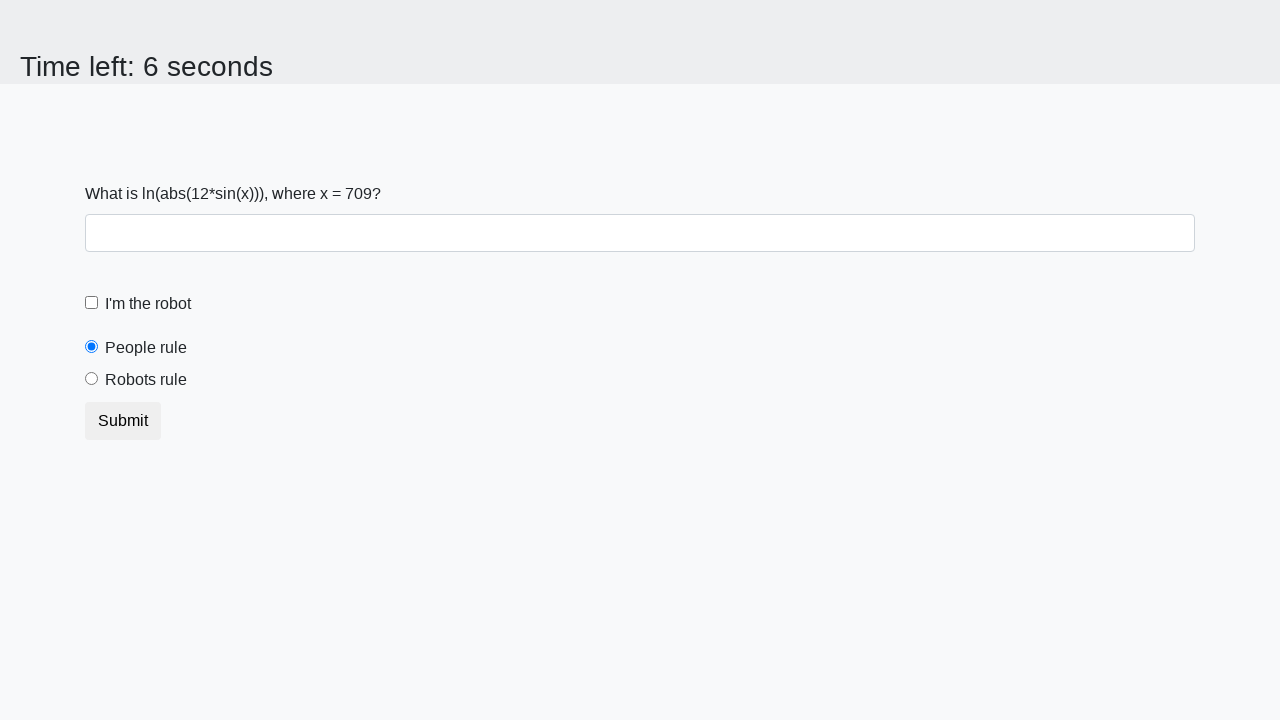

Read x value from page: 709
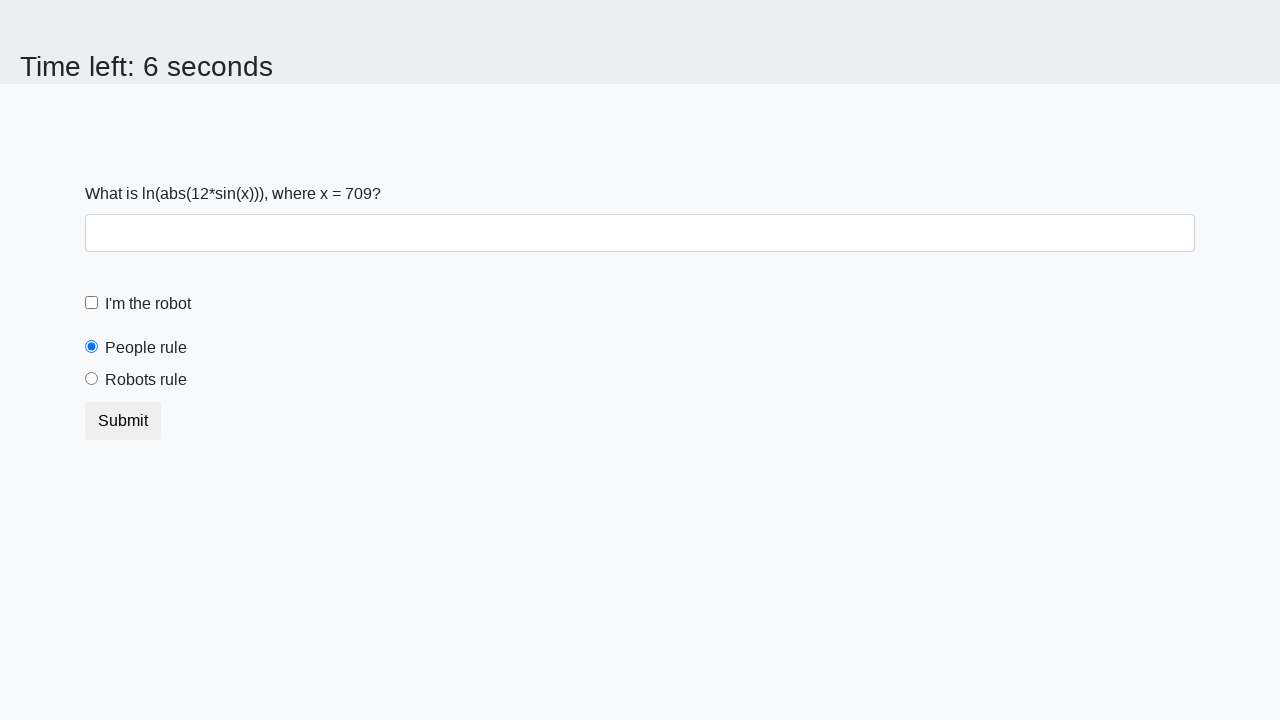

Calculated answer log(abs(12*sin(709))) = 2.3122641900187957
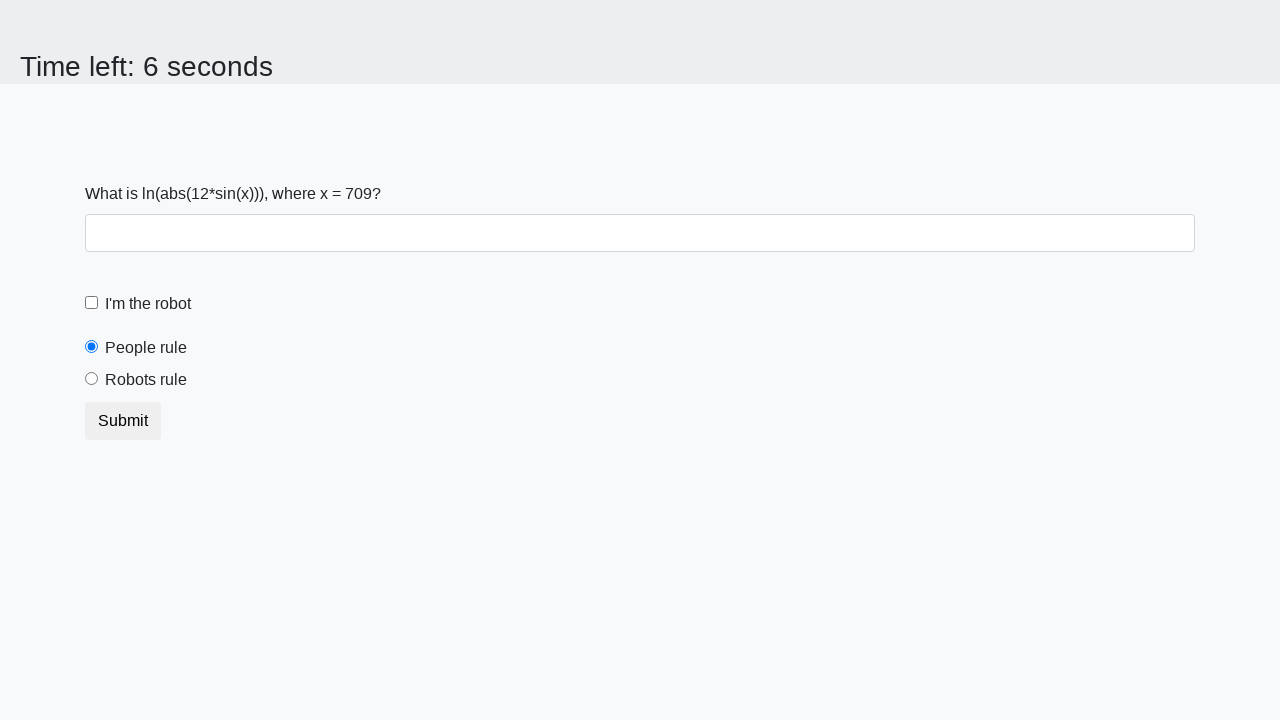

Filled answer field with calculated value: 2.3122641900187957 on #answer
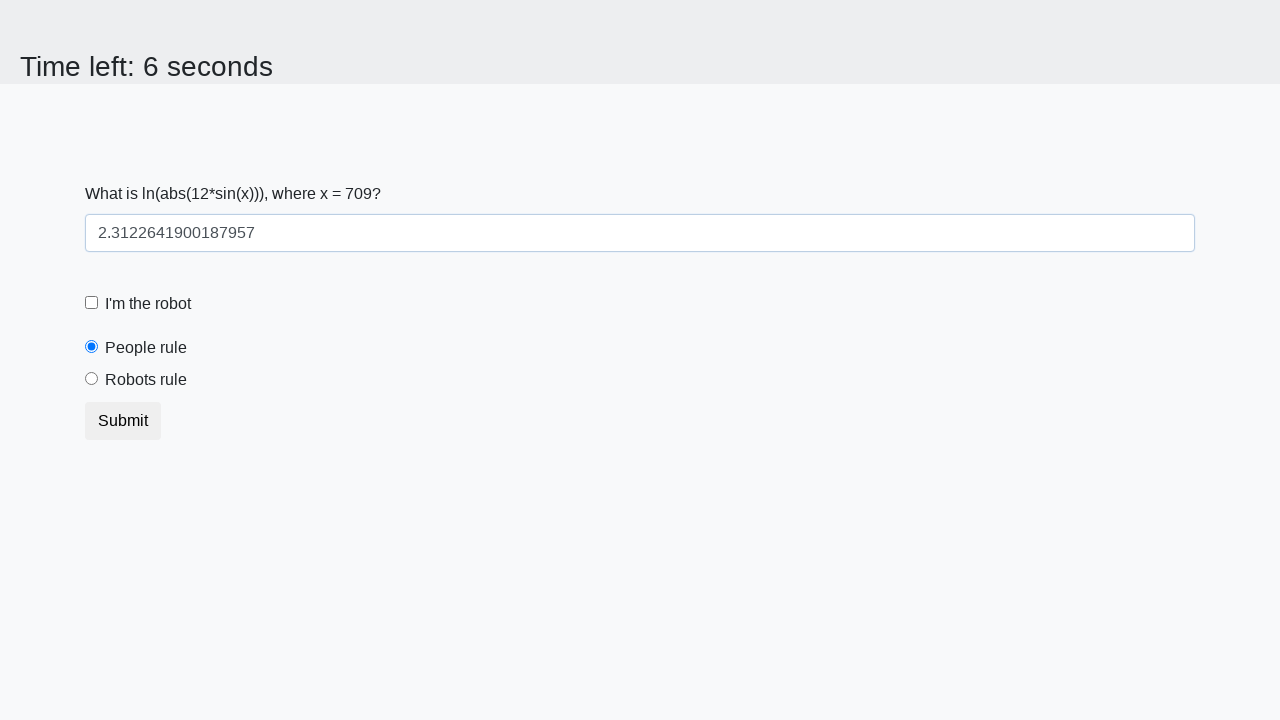

Checked the robot checkbox at (92, 303) on #robotCheckbox
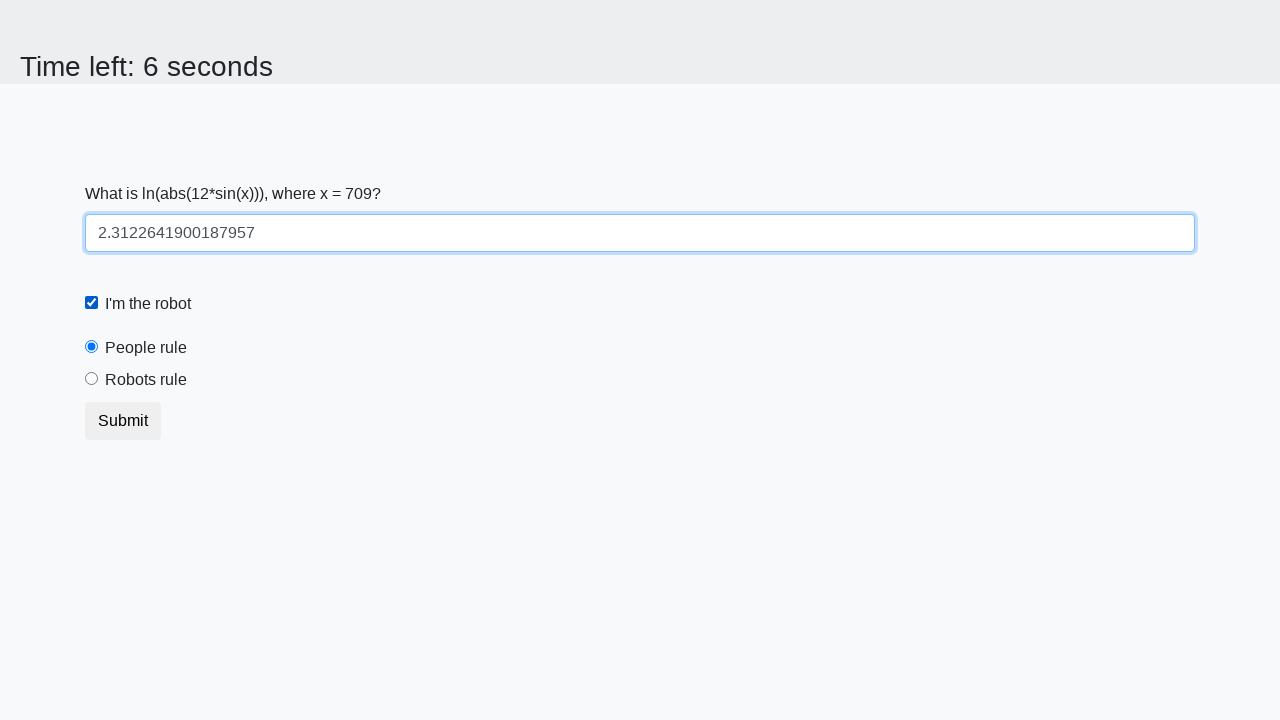

Checked the robots rule checkbox at (92, 379) on #robotsRule
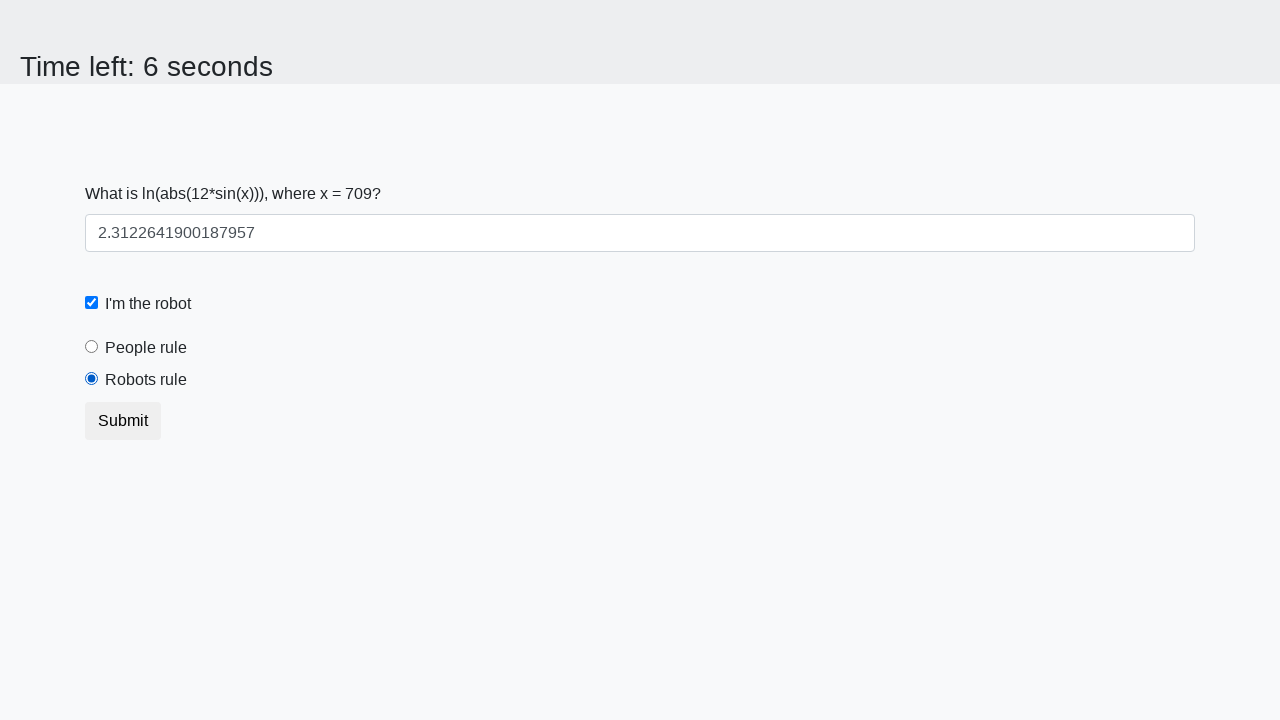

Clicked submit button to submit the form at (123, 421) on button[type='submit']
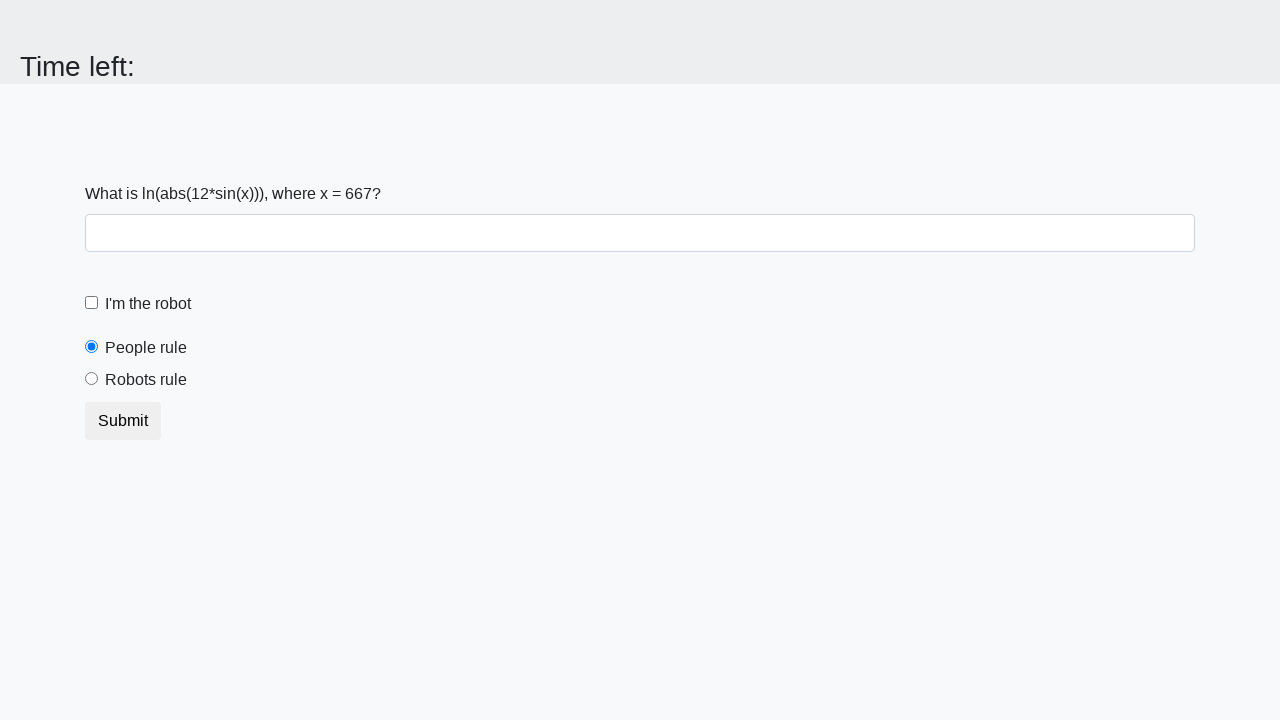

Waited 2 seconds for form submission to complete
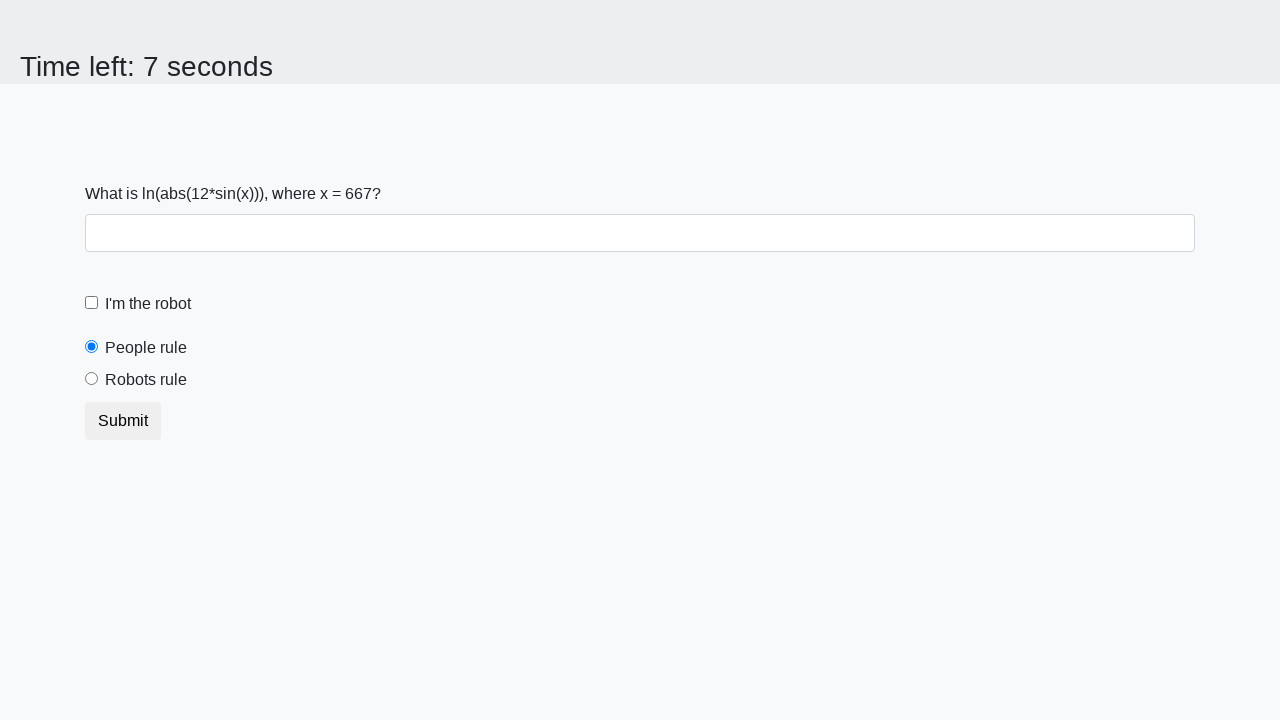

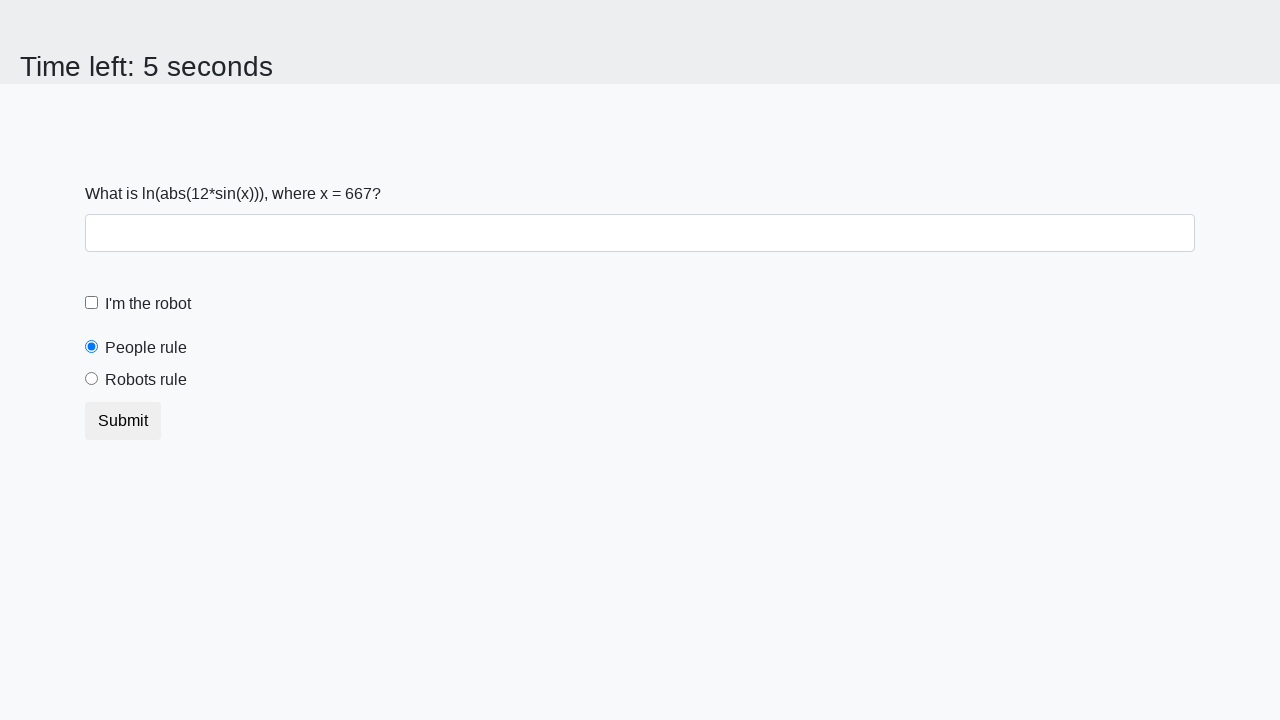